Tests various form elements on an automation practice page including checkboxes, element visibility checks, and triggering JavaScript alerts

Starting URL: https://rahulshettyacademy.com/AutomationPractice/

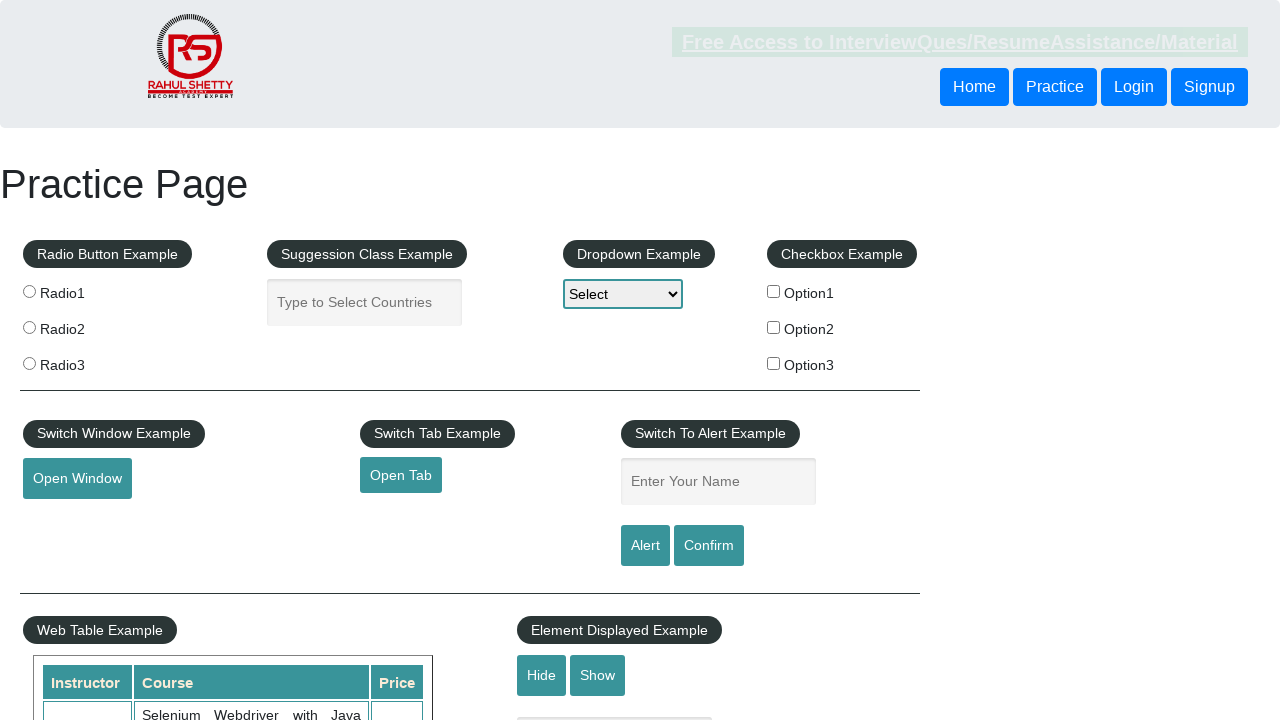

Located all checkbox elements on the page
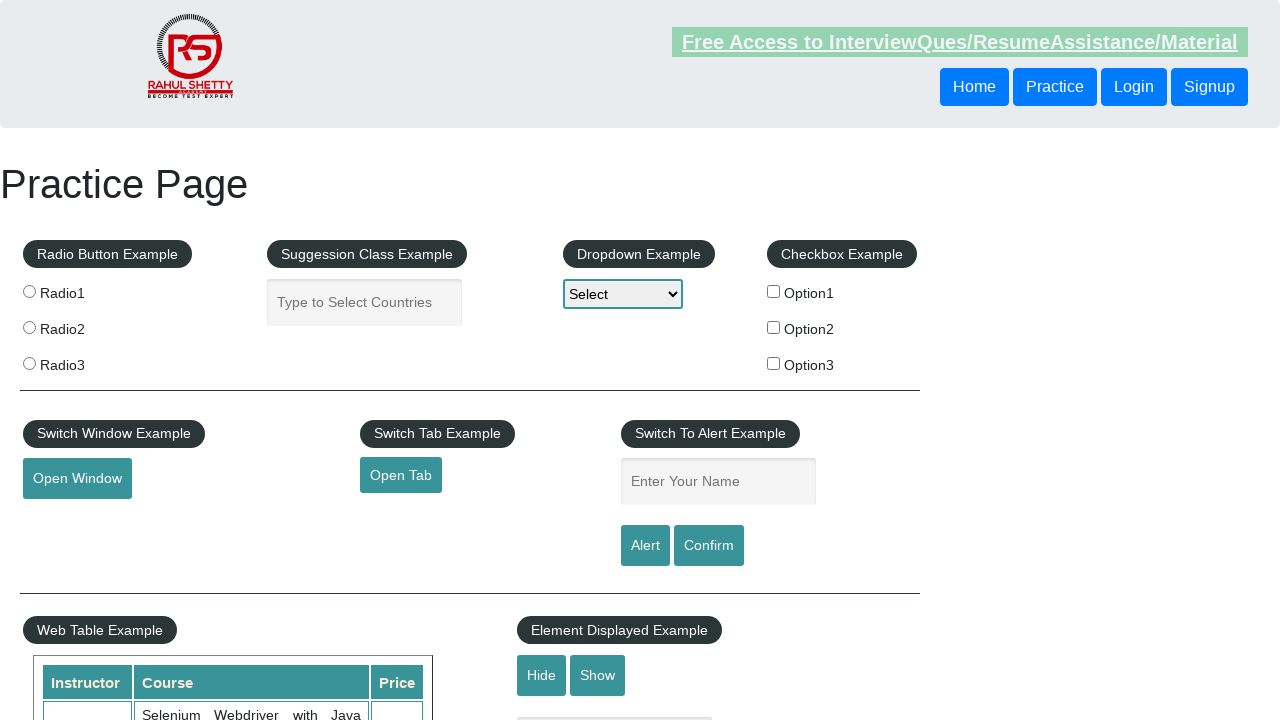

Selected checkbox at index 0
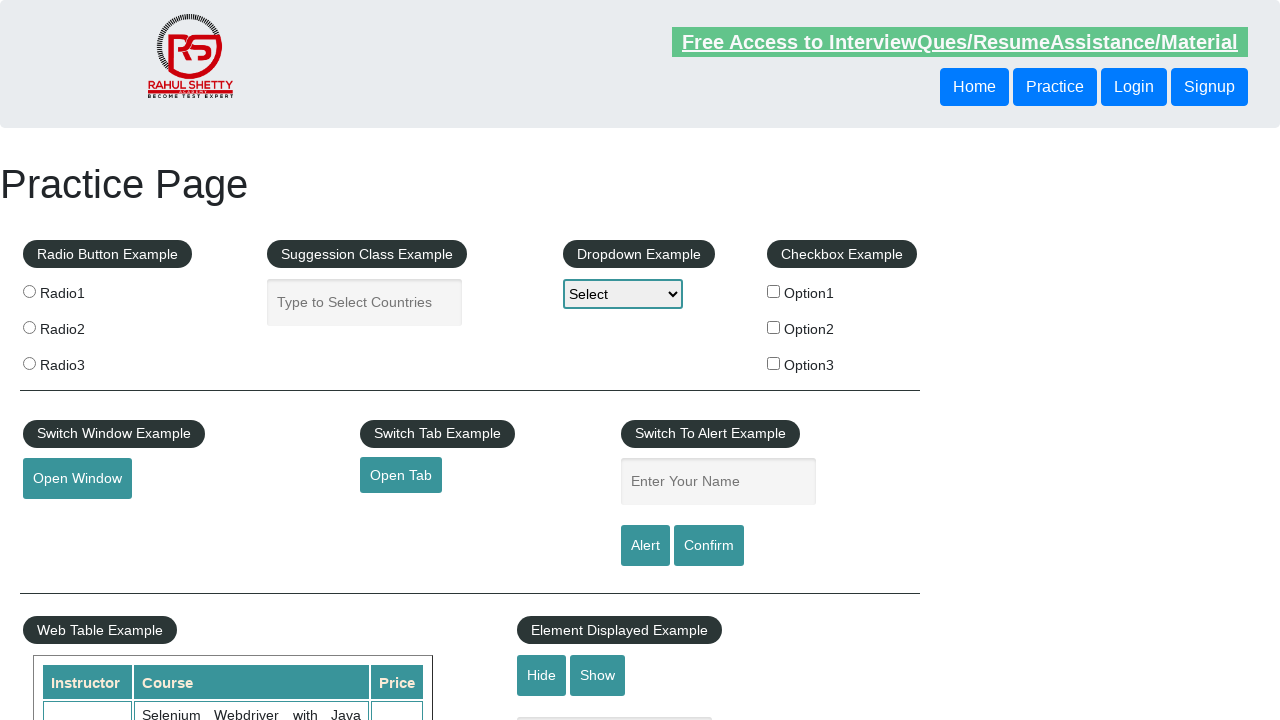

Retrieved value attribute from checkbox: option1
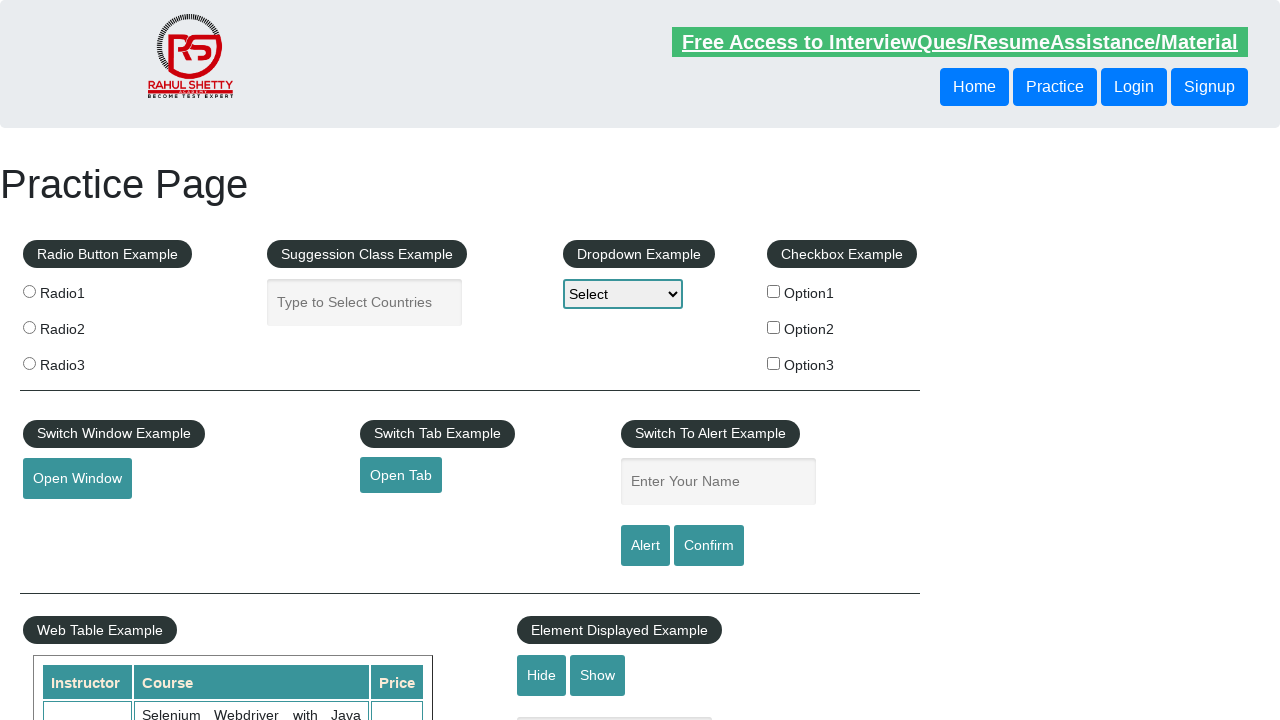

Retrieved name attribute from checkbox: checkBoxOption1
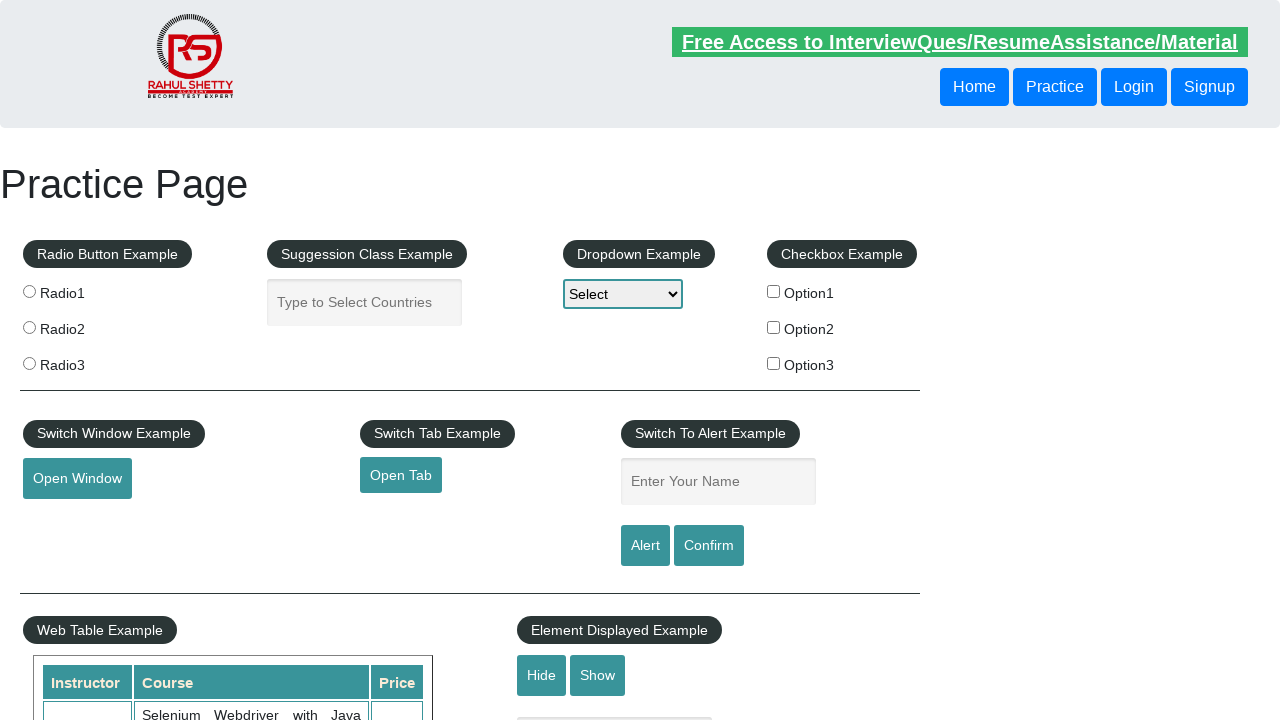

Clicked checkbox with value 'option1' at (774, 291) on xpath=//input[@type='checkbox'] >> nth=0
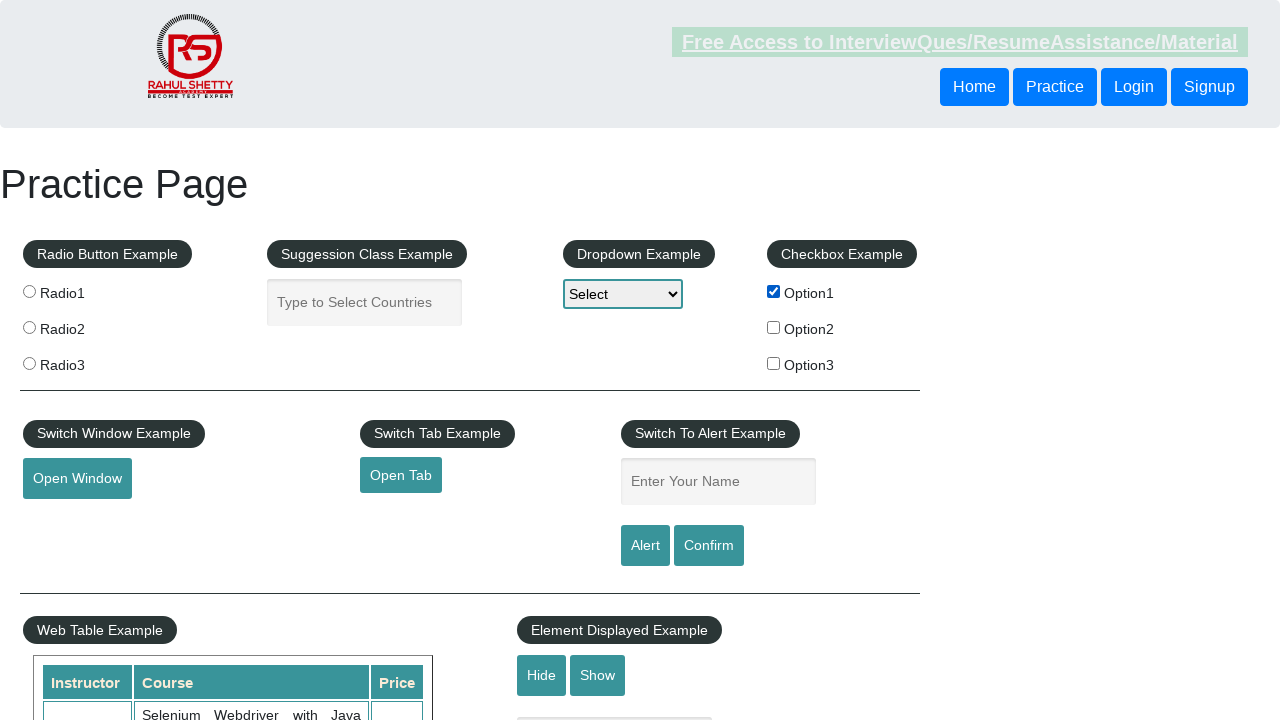

Verified 'option1' checkbox is checked
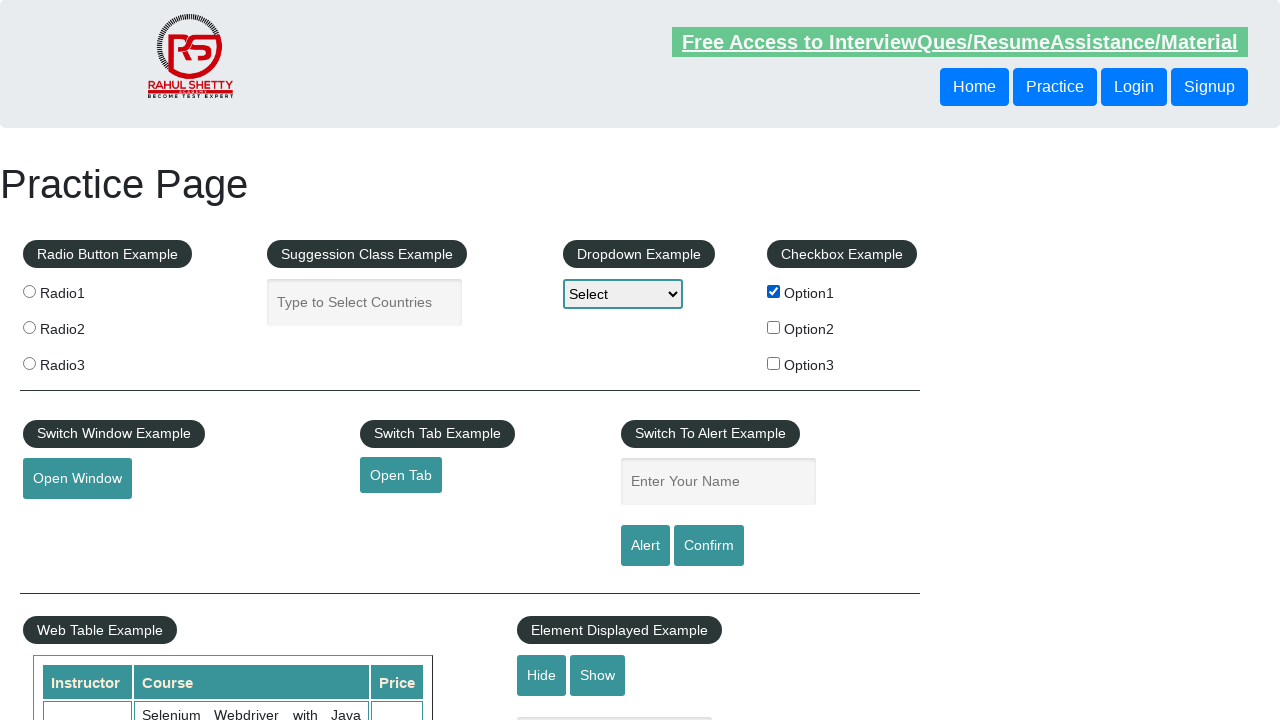

Selected checkbox at index 1
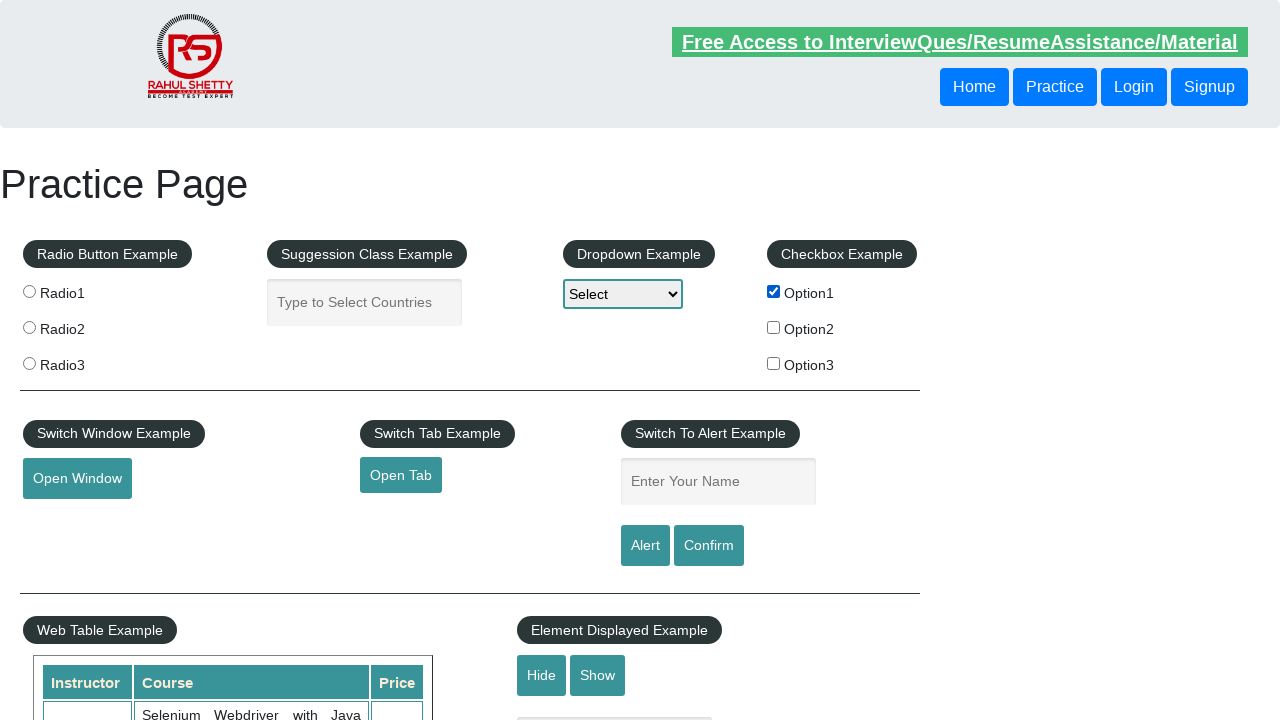

Retrieved value attribute from checkbox: option2
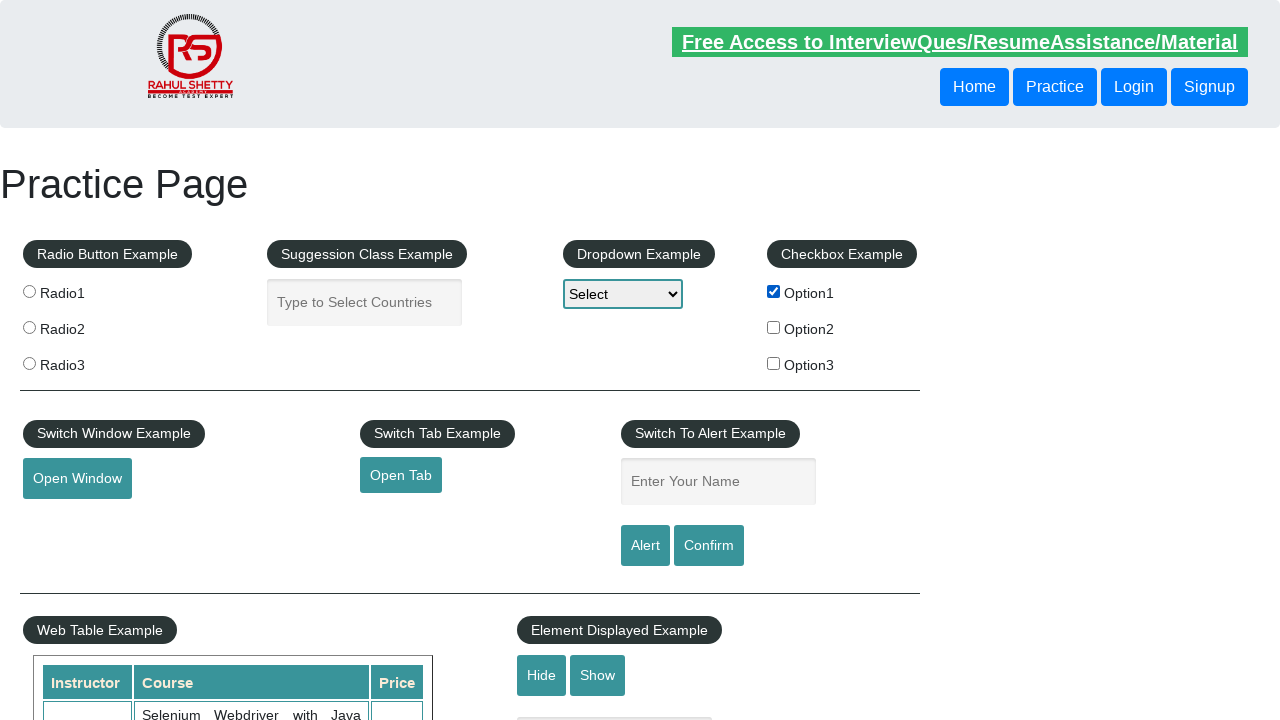

Retrieved name attribute from checkbox: checkBoxOption2
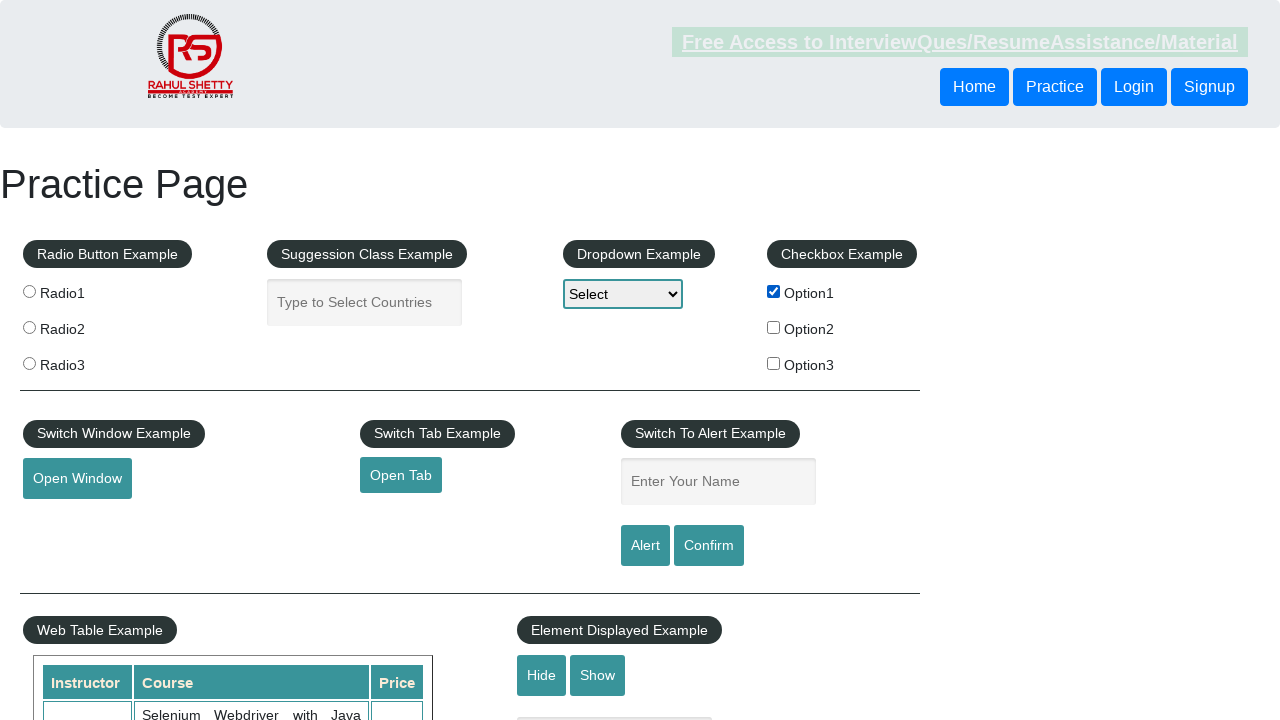

Clicked checkbox with name 'checkBoxOption2' at (774, 327) on xpath=//input[@type='checkbox'] >> nth=1
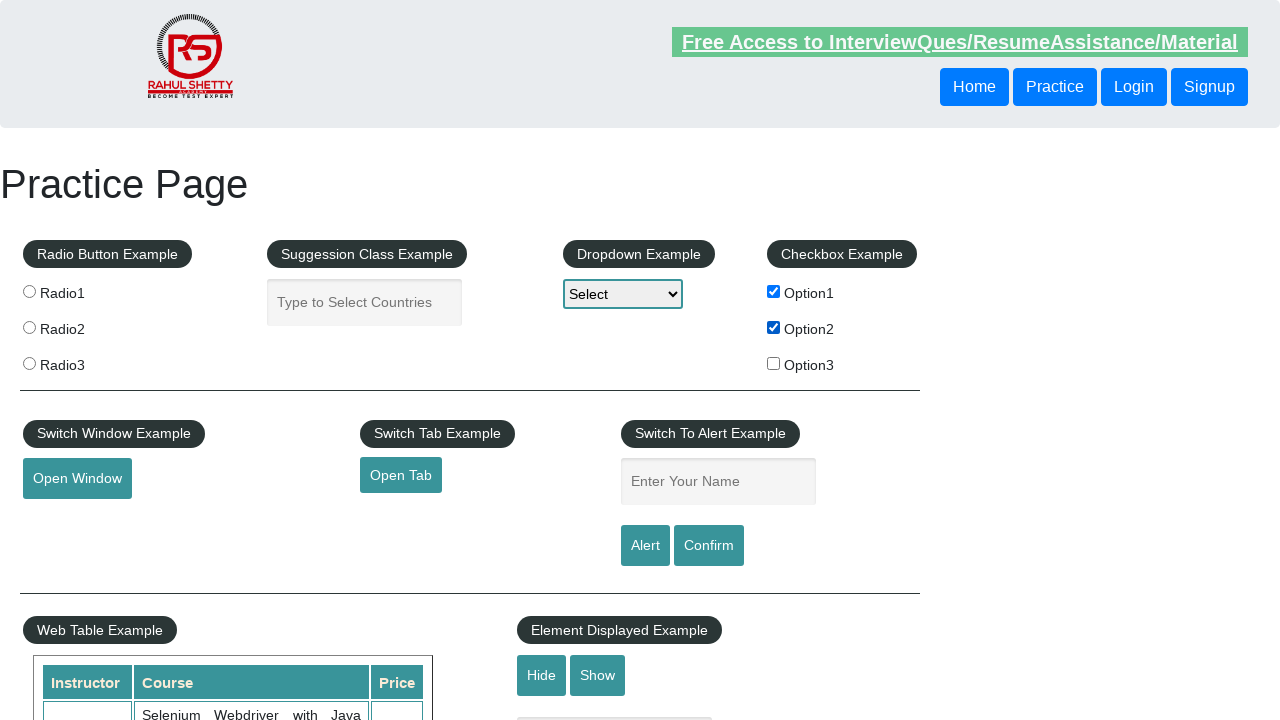

Selected checkbox at index 2
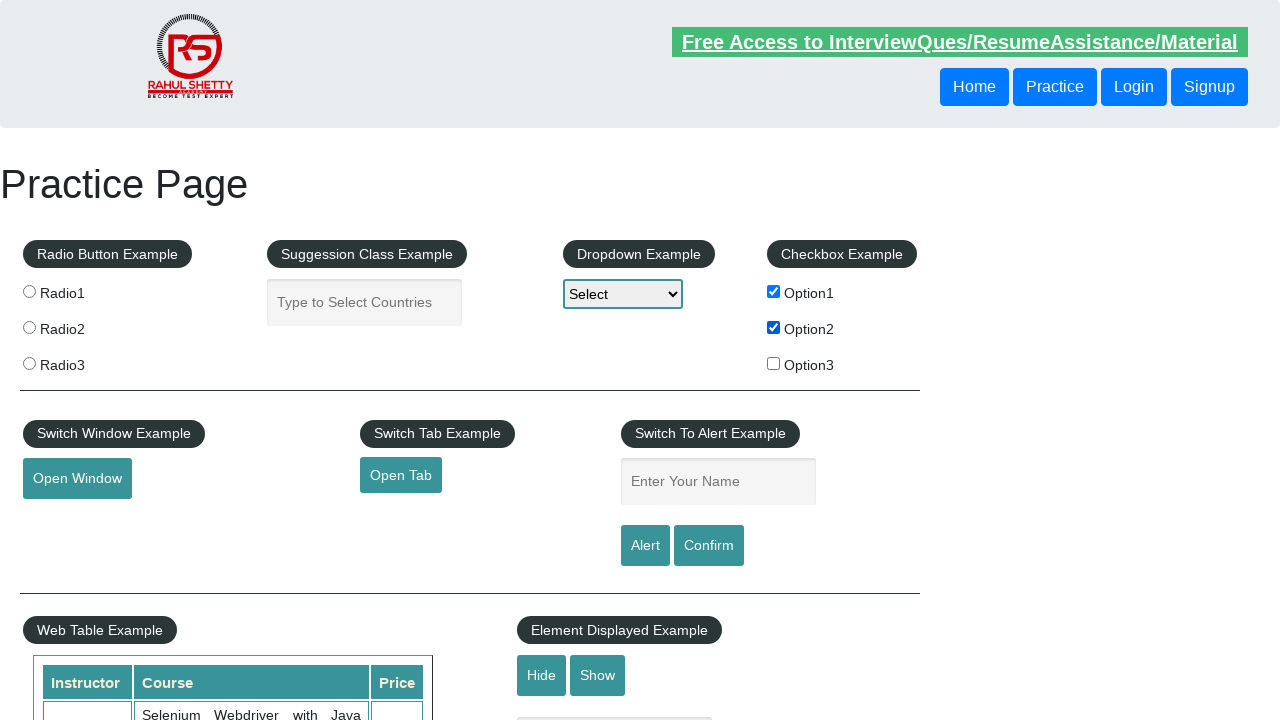

Retrieved value attribute from checkbox: option3
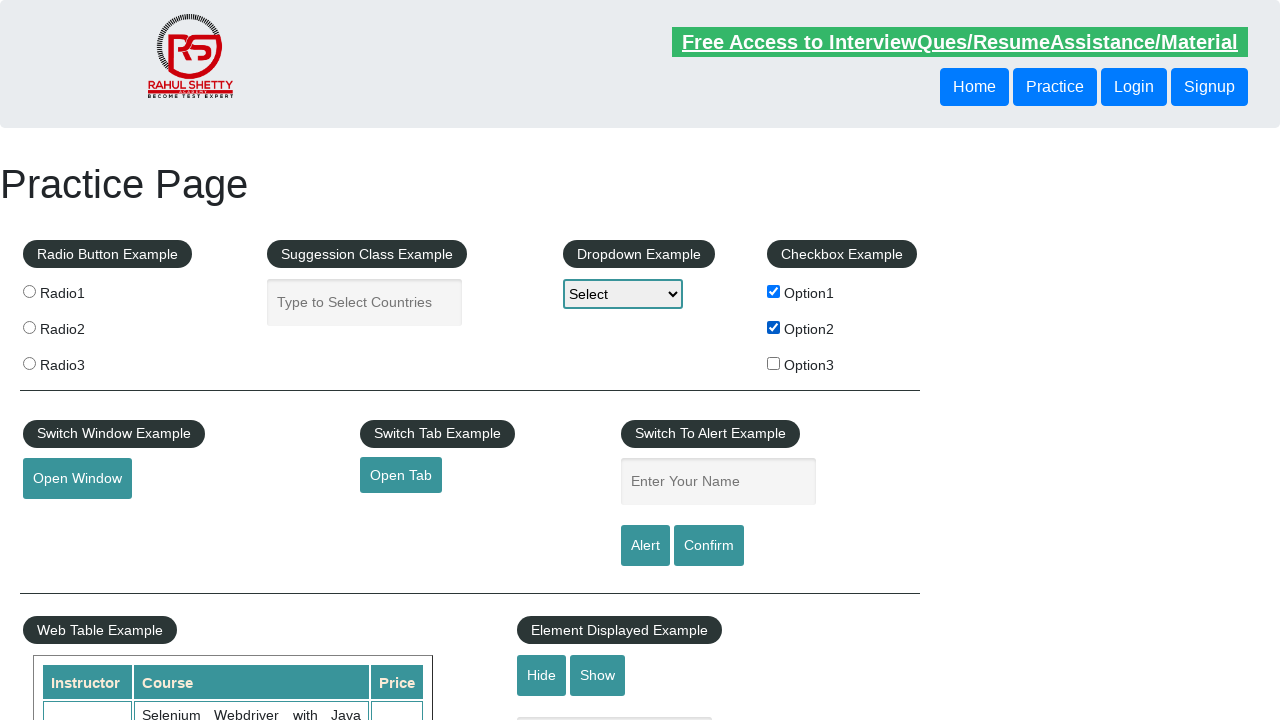

Retrieved name attribute from checkbox: checkBoxOption3
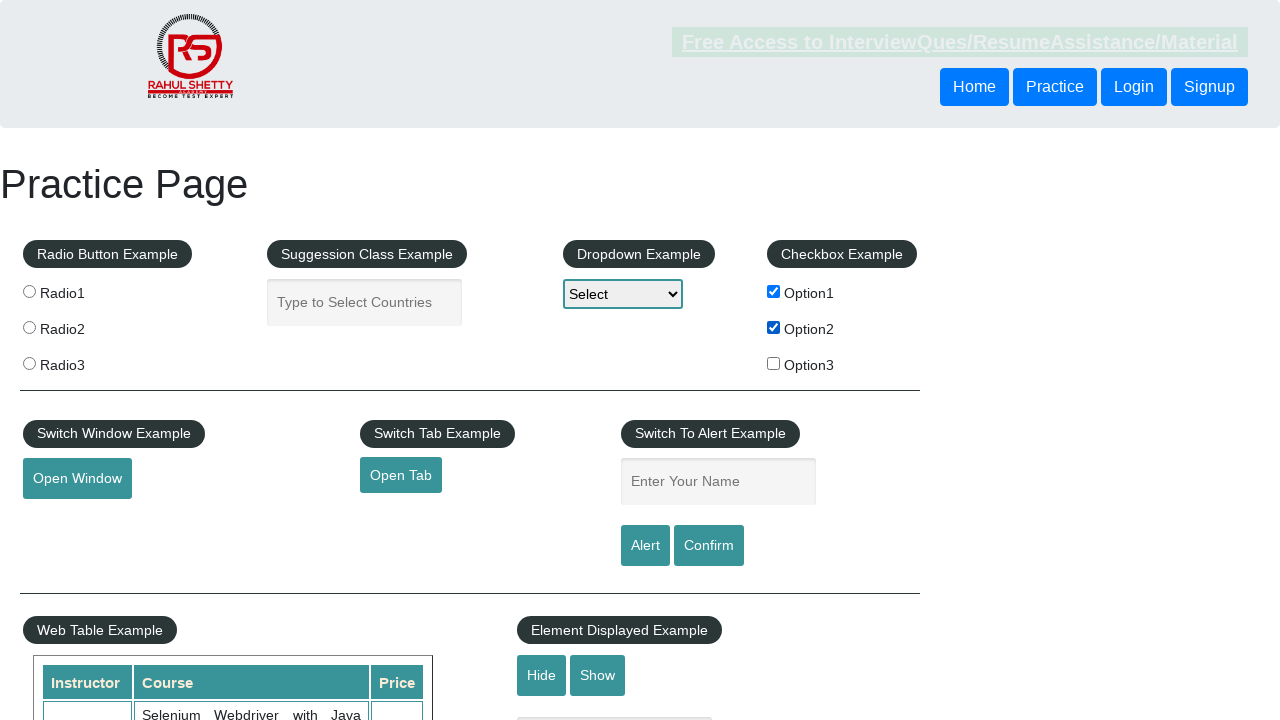

Located the displayed-text element
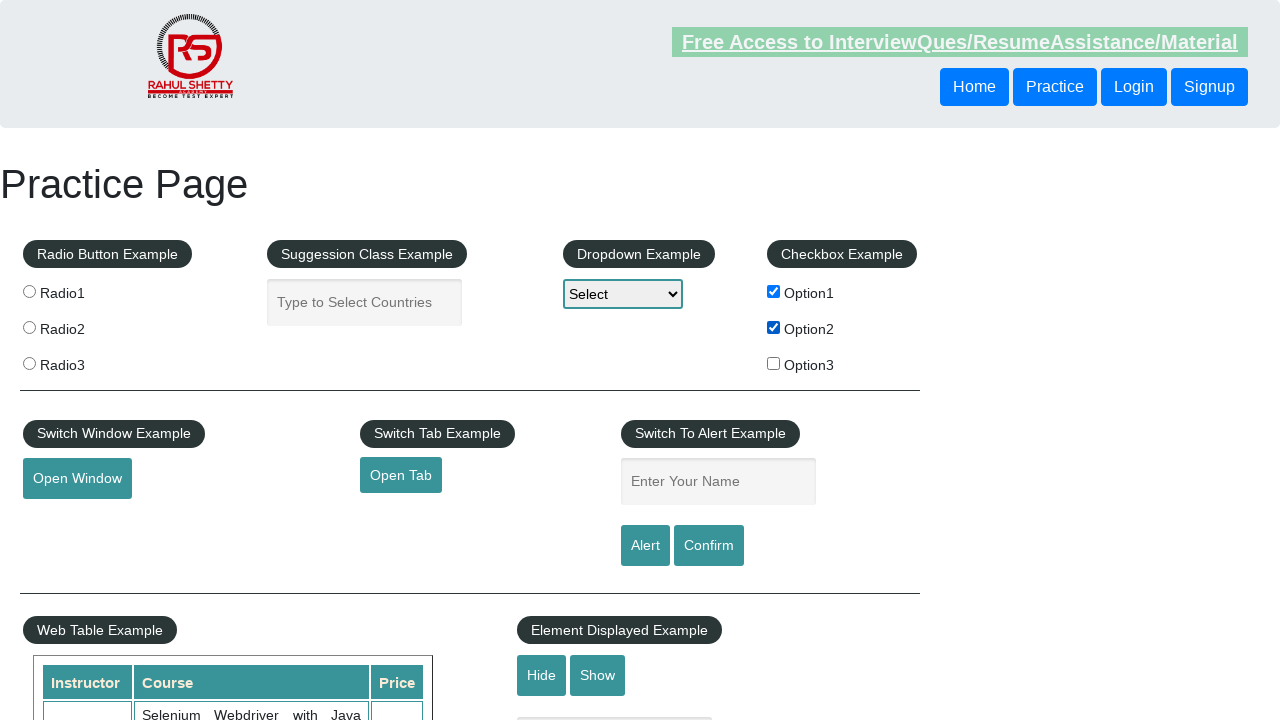

Verified displayed-text element is visible
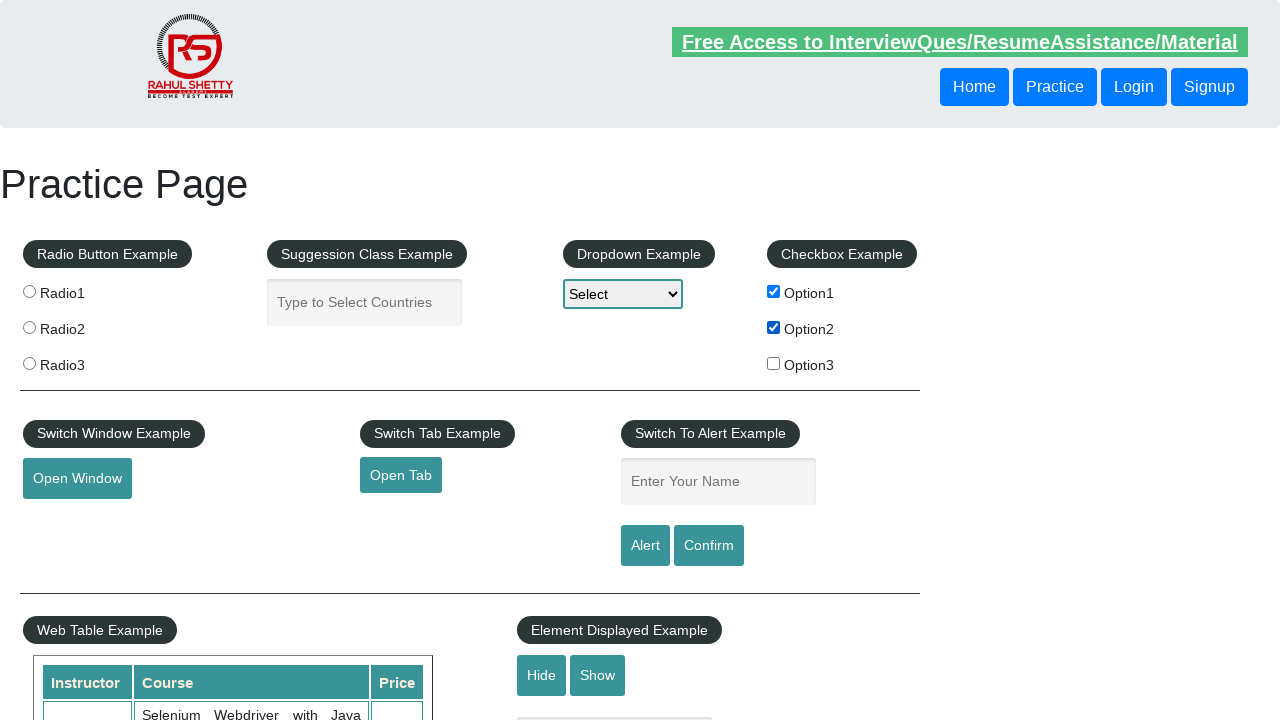

Clicked Alert button to trigger JavaScript alert at (645, 546) on xpath=//input[@value='Alert']
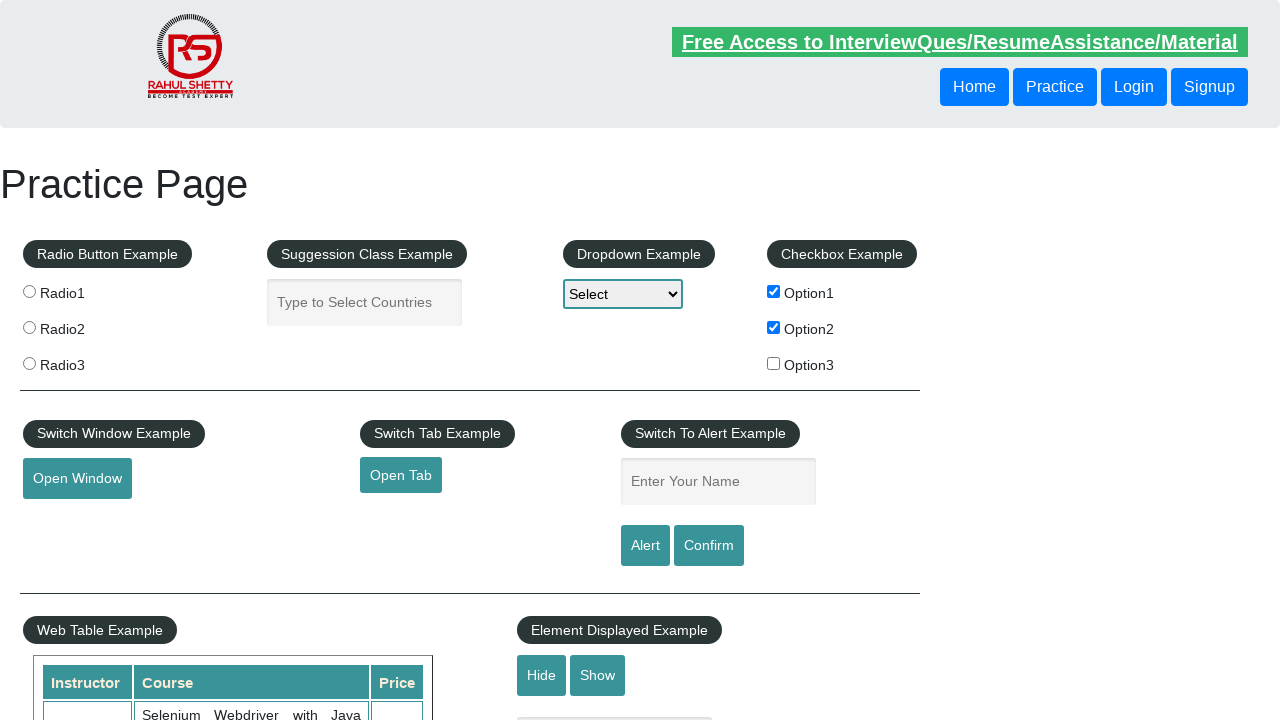

Registered dialog handler to accept alerts
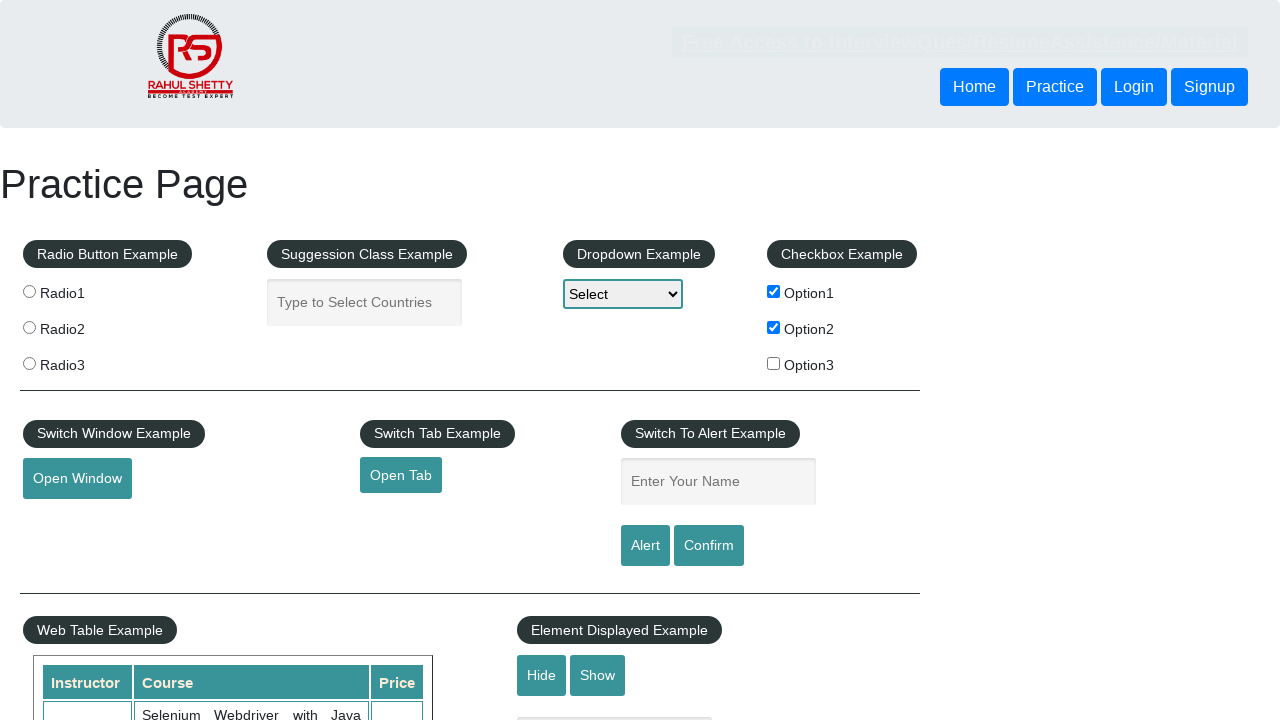

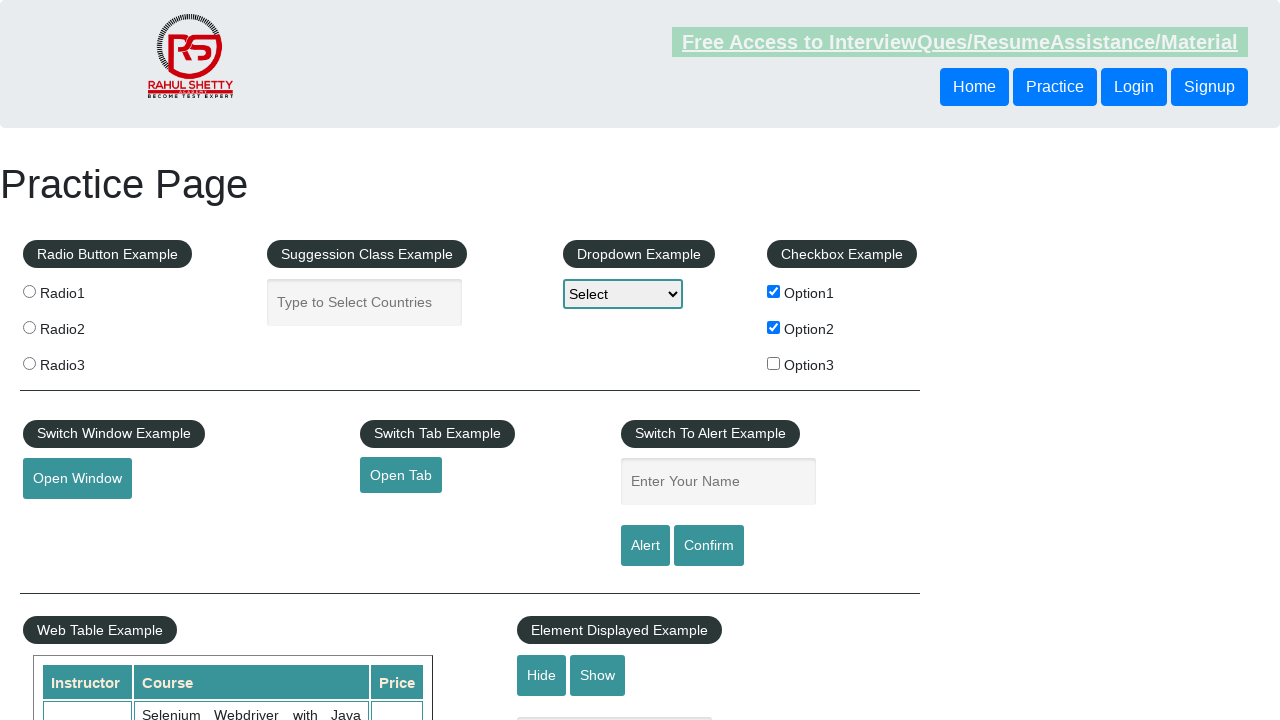